Tests data persistence by creating todos, marking one complete, and reloading the page to verify state persists.

Starting URL: https://demo.playwright.dev/todomvc

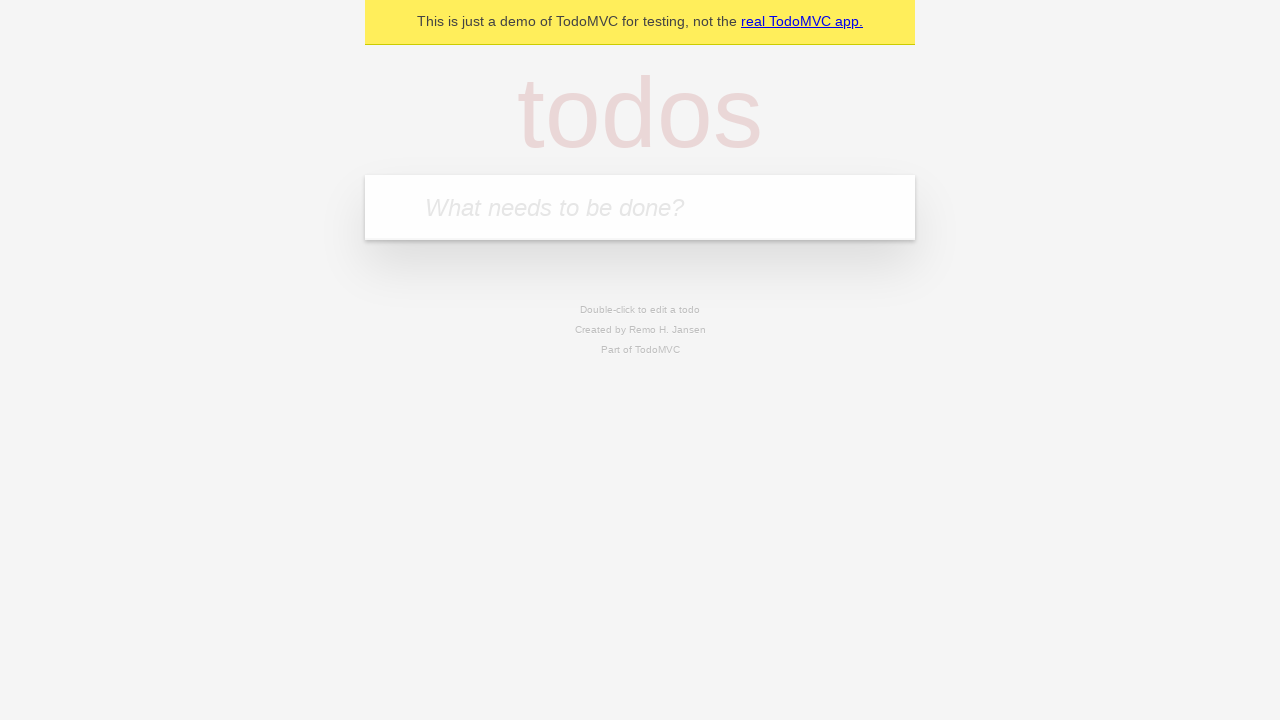

Filled new todo field with 'buy some cheese' on .new-todo
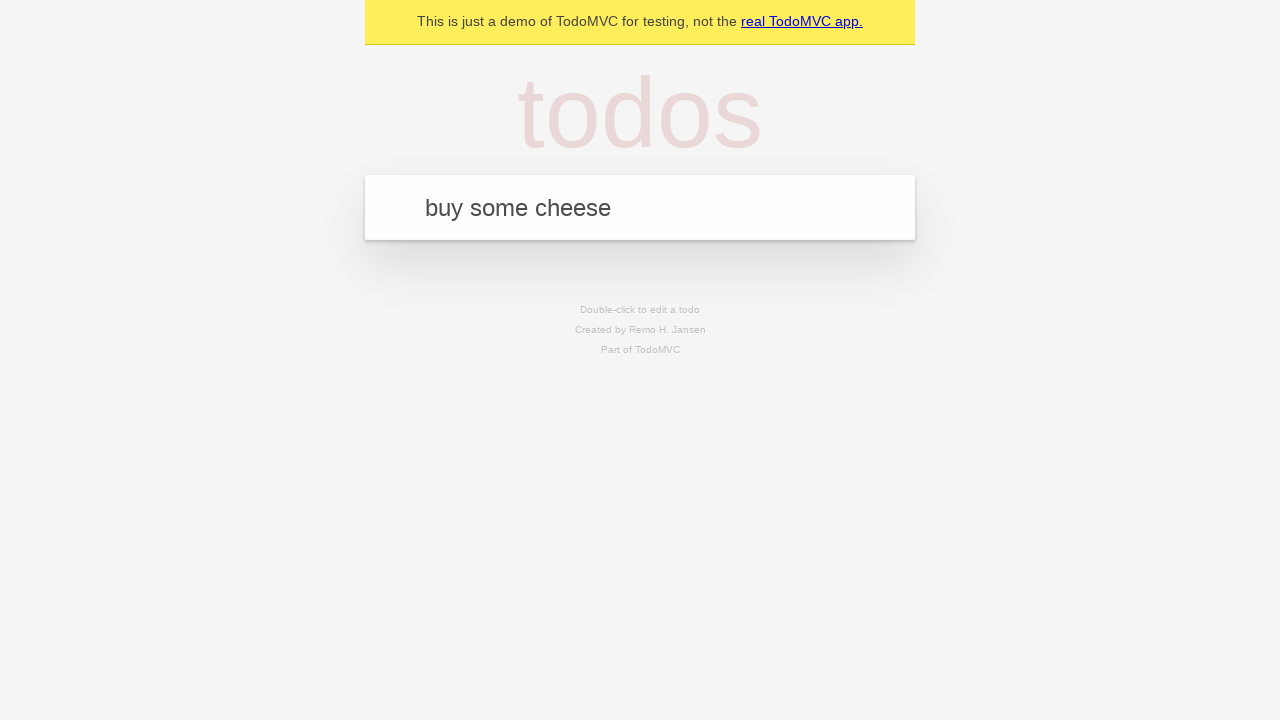

Pressed Enter to create first todo on .new-todo
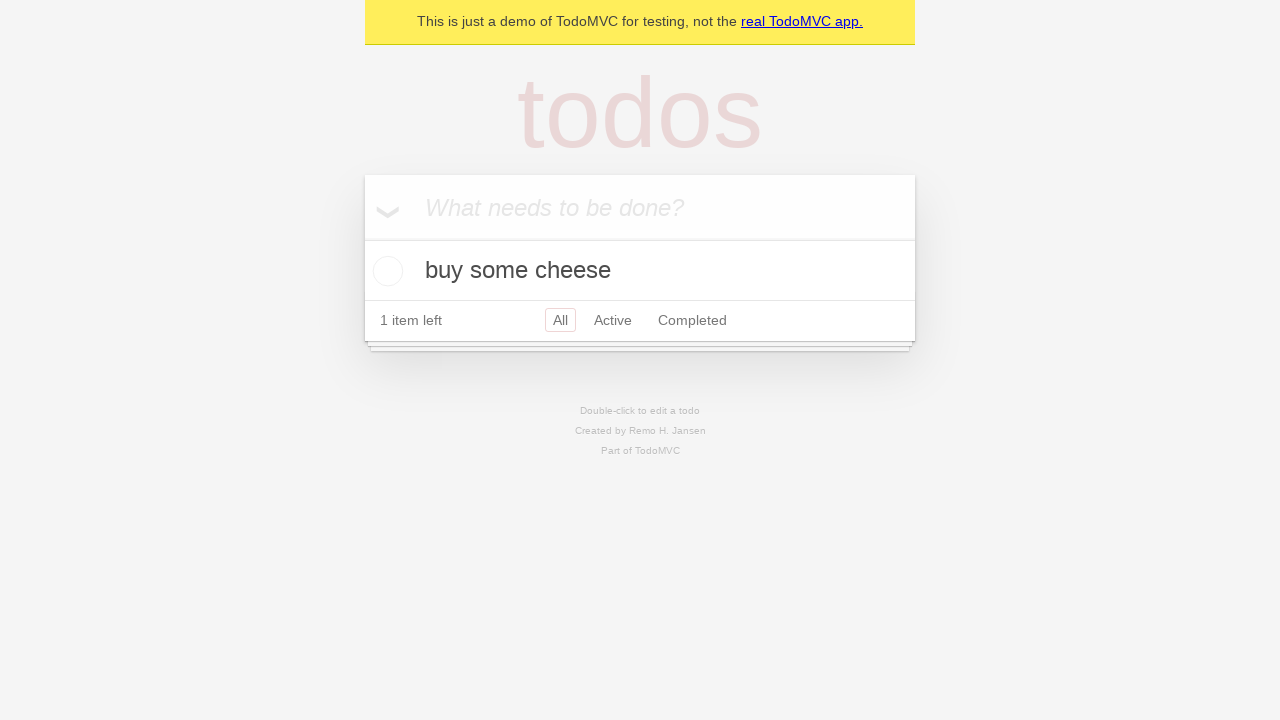

Filled new todo field with 'feed the cat' on .new-todo
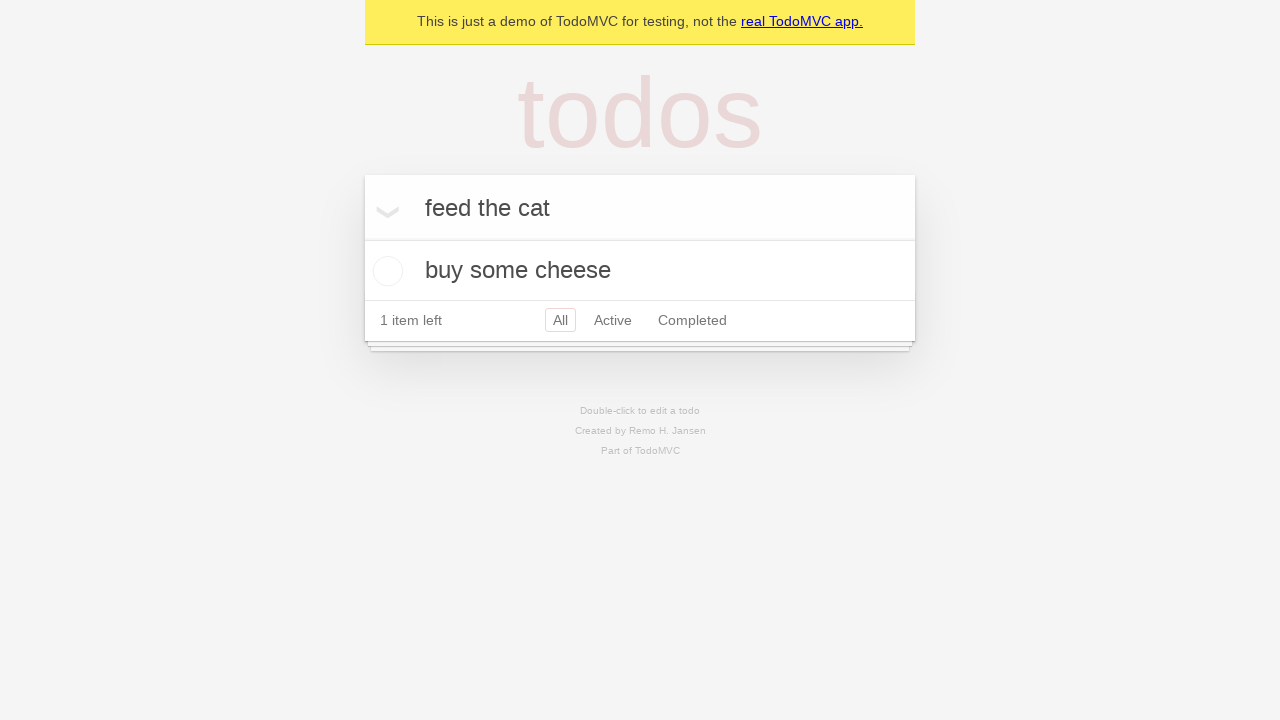

Pressed Enter to create second todo on .new-todo
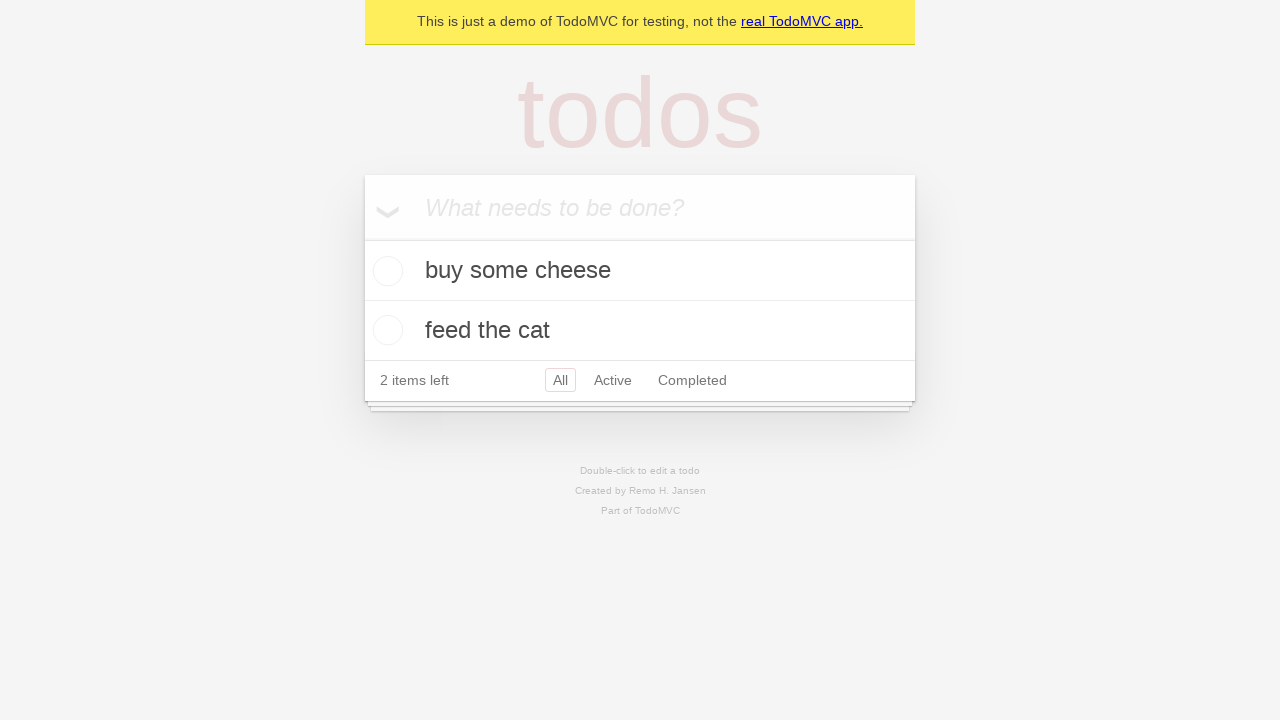

Both todo items rendered in the list
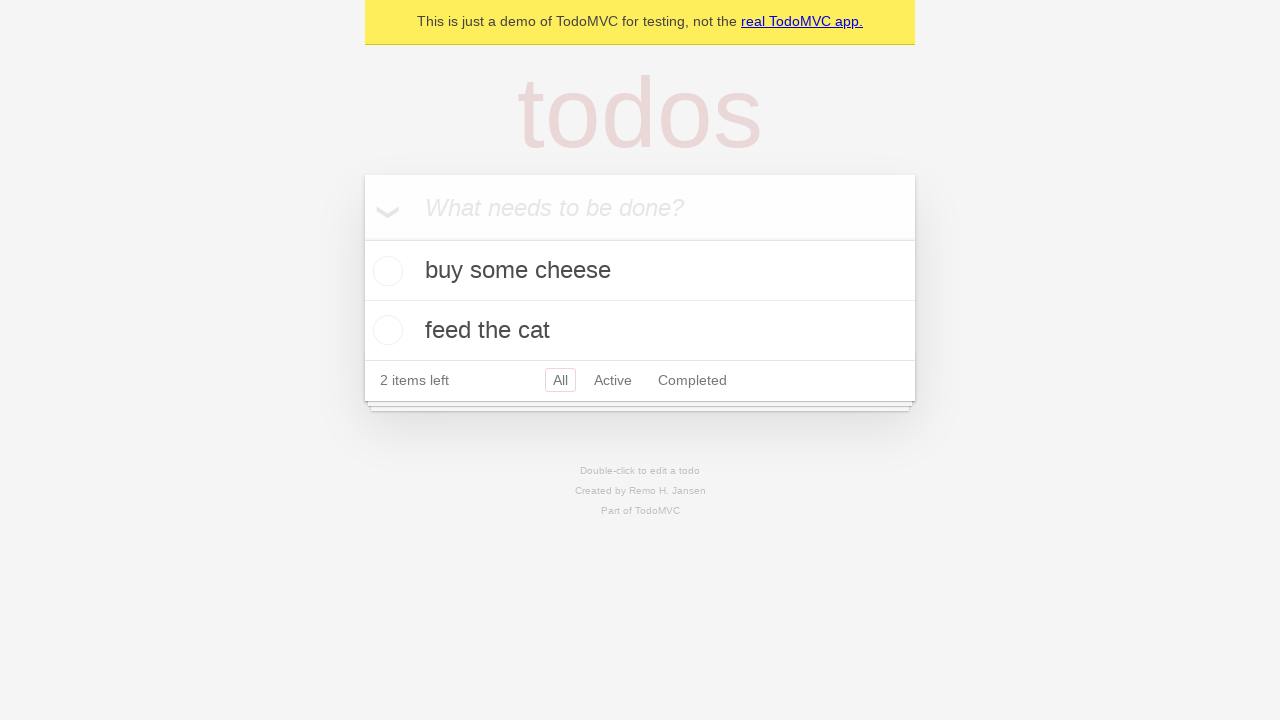

Marked first todo as complete at (385, 271) on .todo-list li >> nth=0 >> .toggle
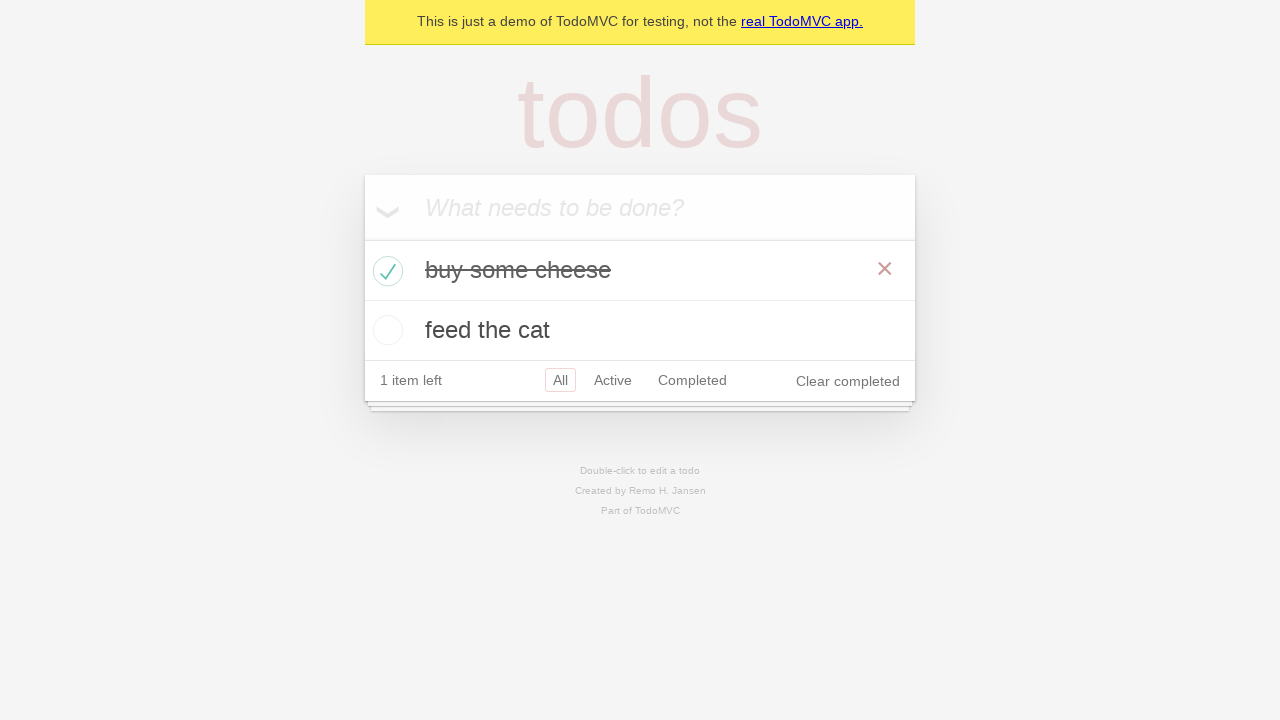

Reloaded the page
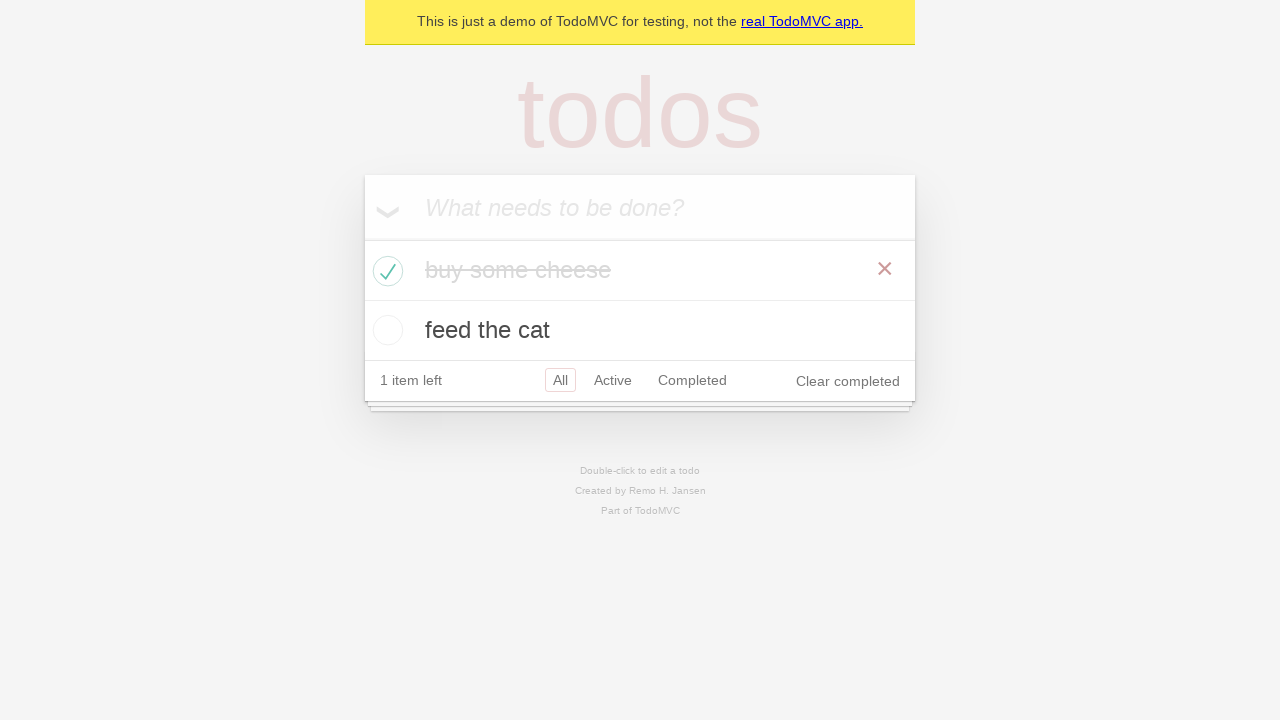

Both todo items persisted after page reload with completion state preserved
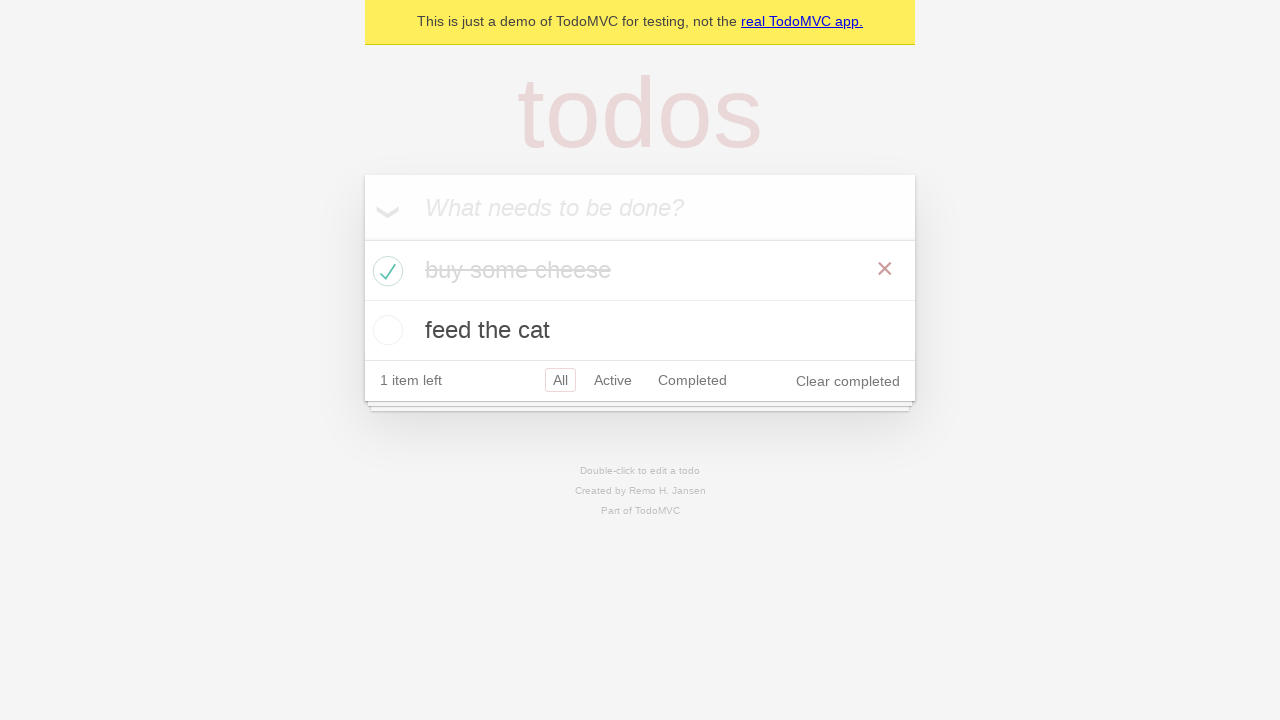

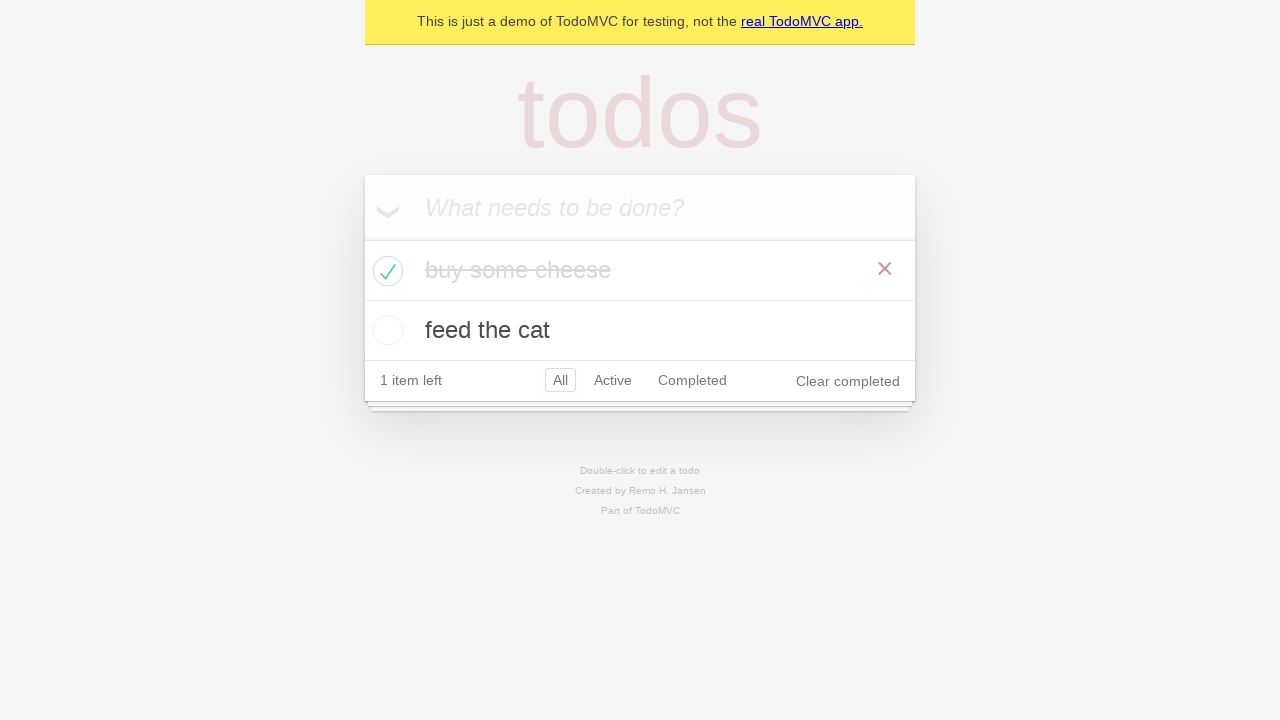